Tests registration form validation with password that is too short (less than 6 characters)

Starting URL: https://alada.vn/tai-khoan/dang-ky.html

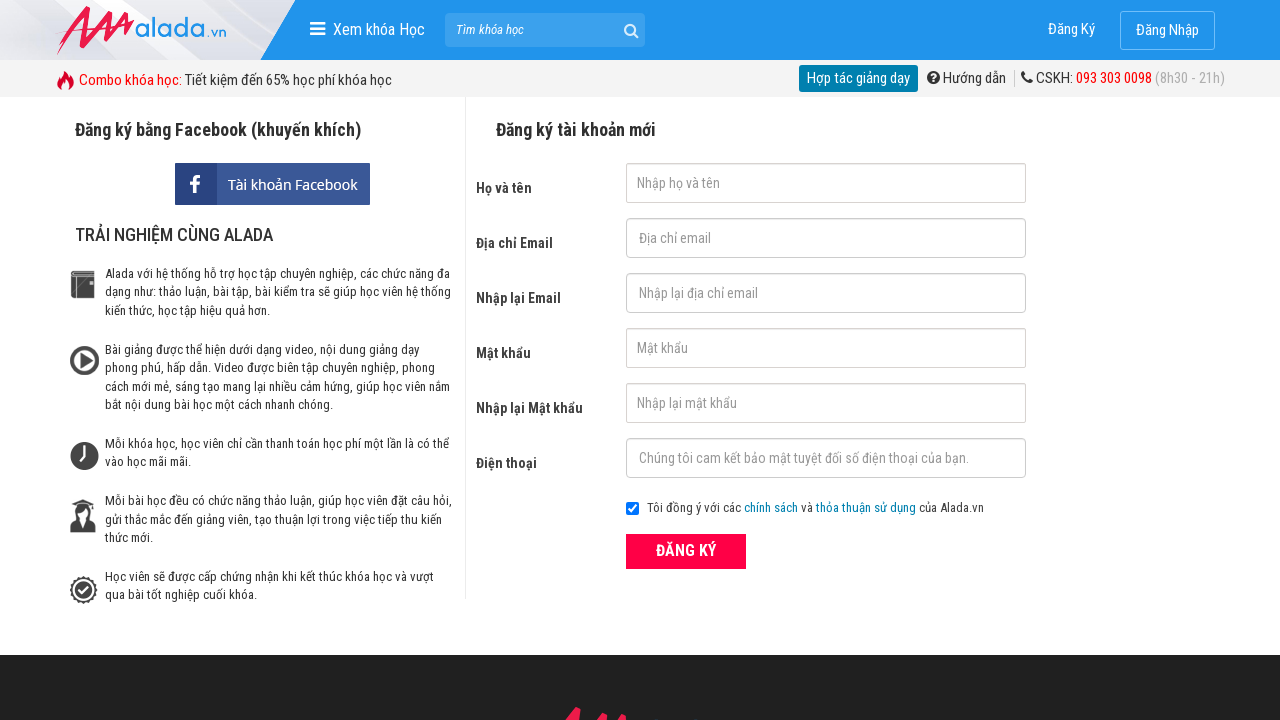

Clicked submit button on registration form at (686, 551) on button[type='submit']
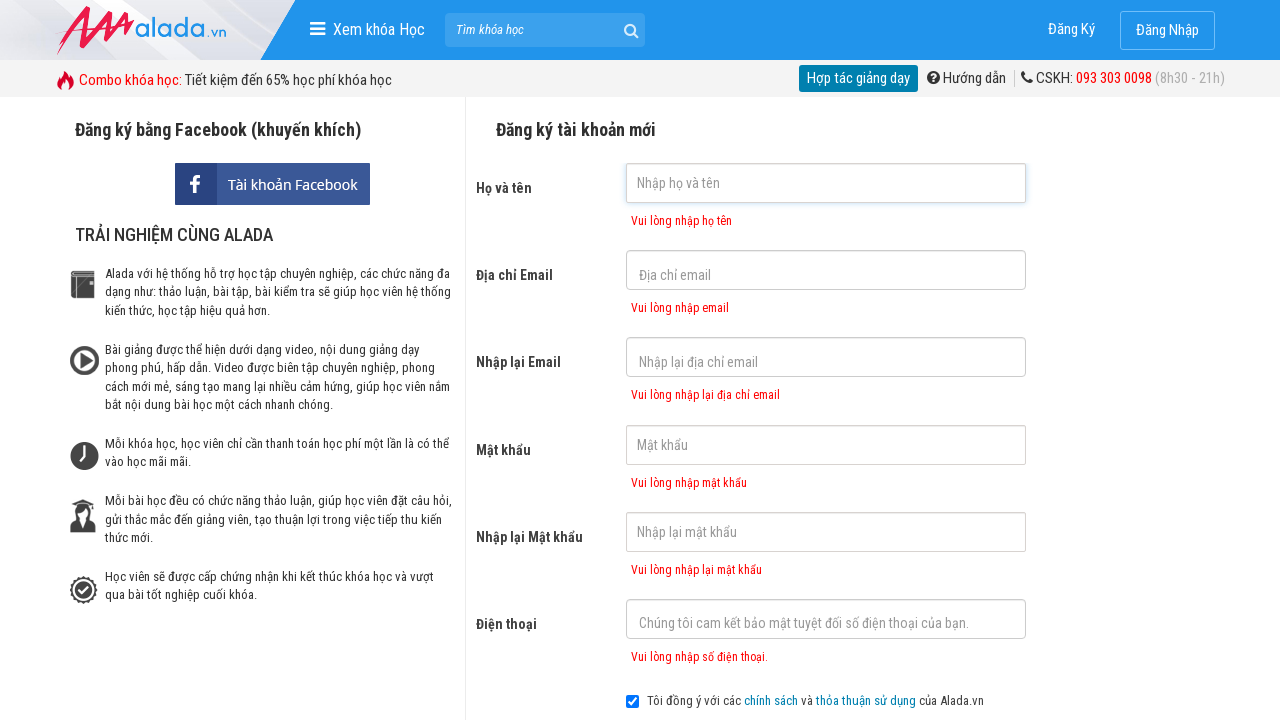

Filled first name field with 'bach' on #txtFirstname
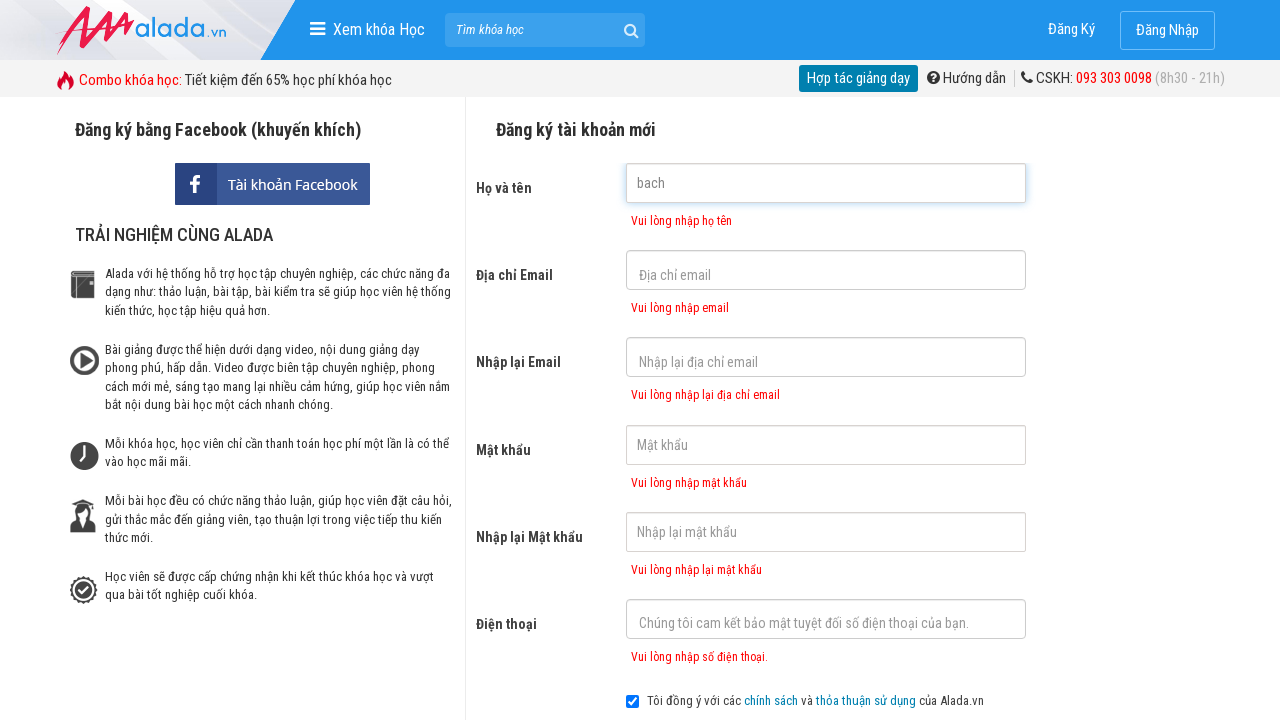

Filled email field with 'hieu@gmail.com' on #txtEmail
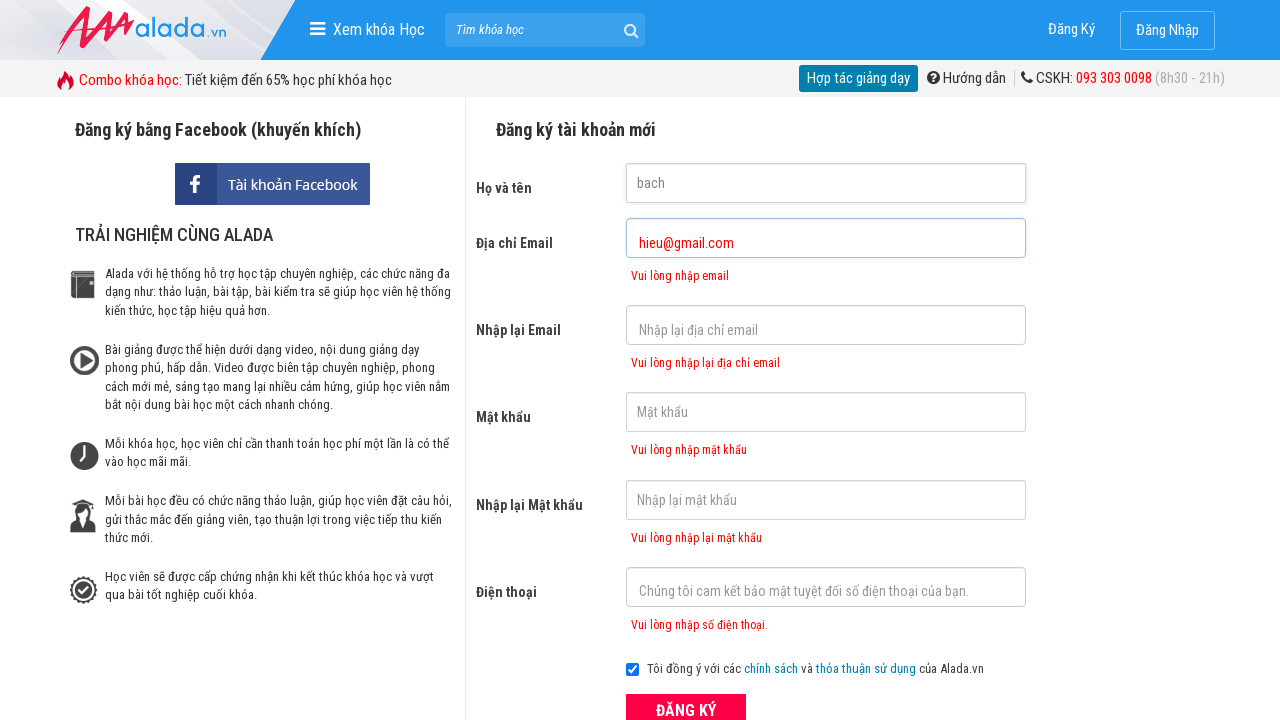

Filled confirm email field with 'hieu@gmail.com' on #txtCEmail
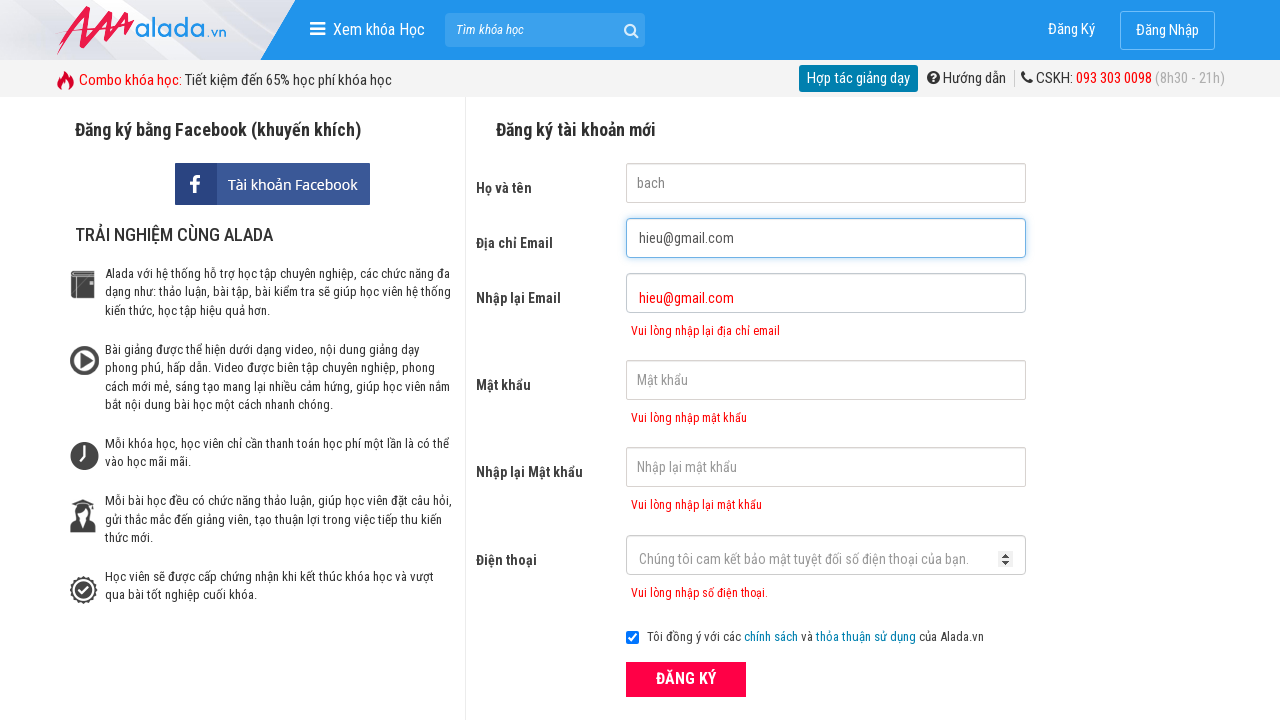

Filled password field with '12345' (less than 6 characters) on #txtPassword
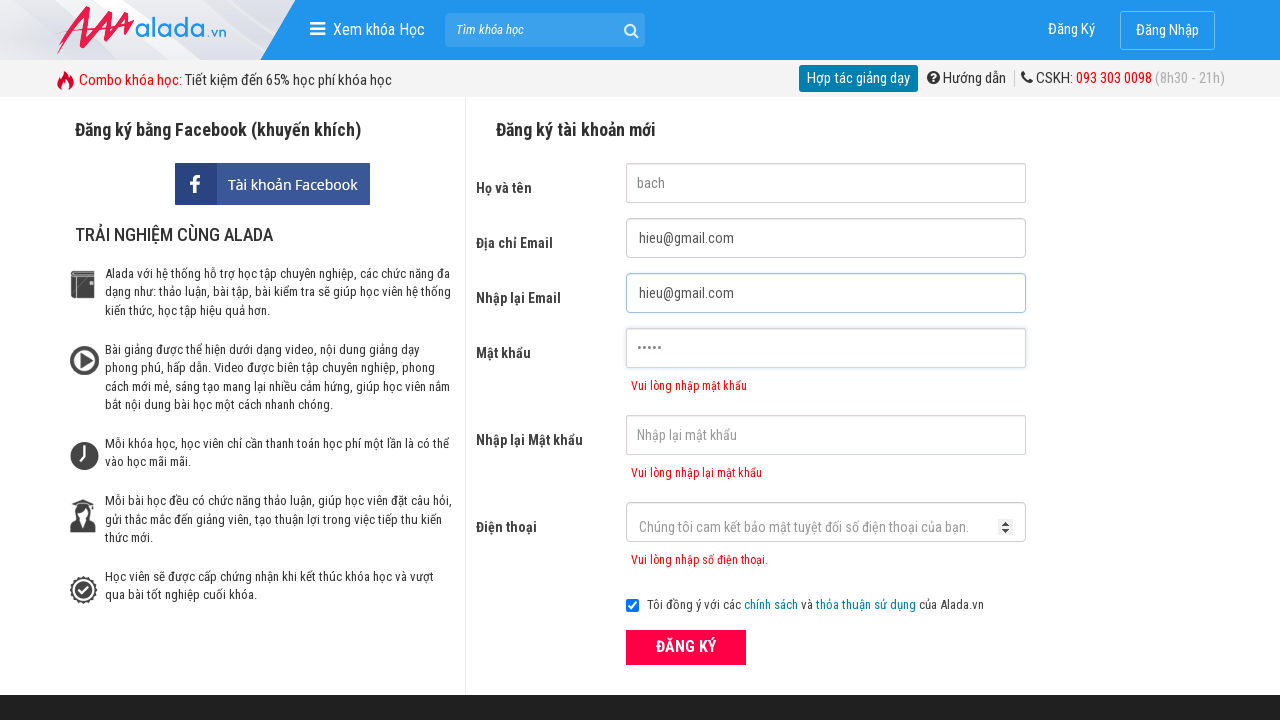

Filled confirm password field with '123456' on #txtCPassword
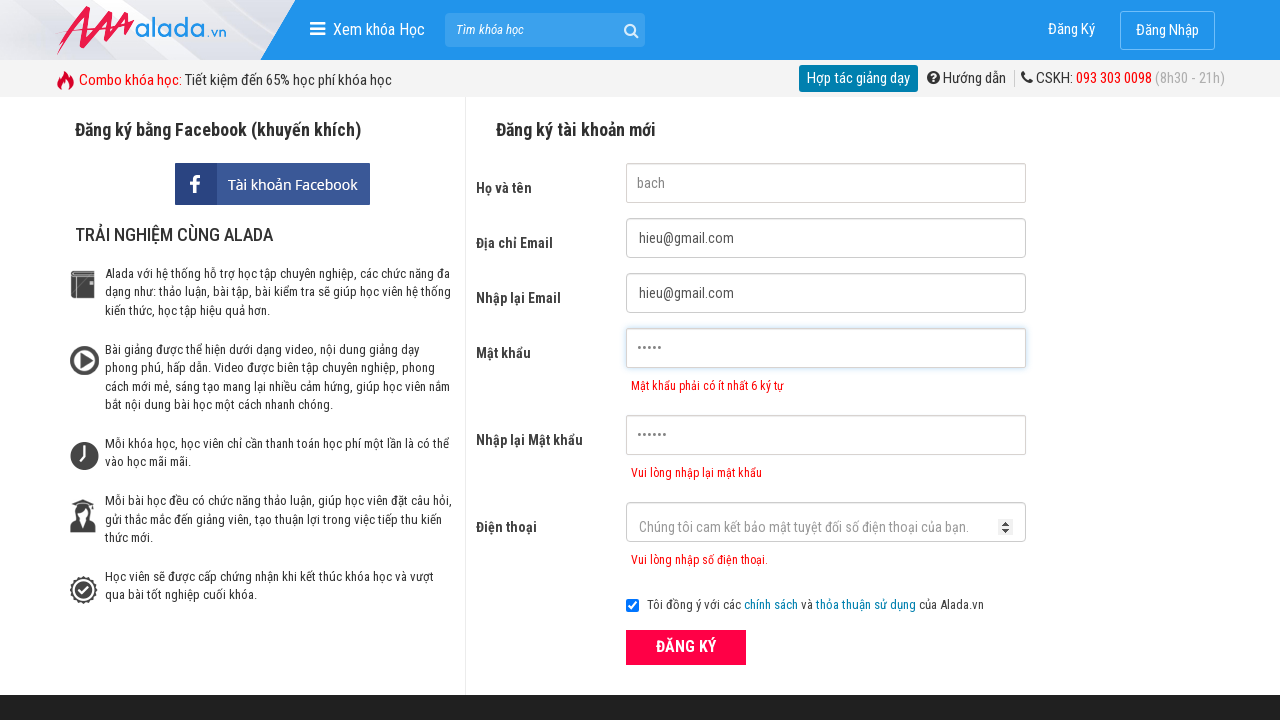

Filled phone field with '0966994820' on #txtPhone
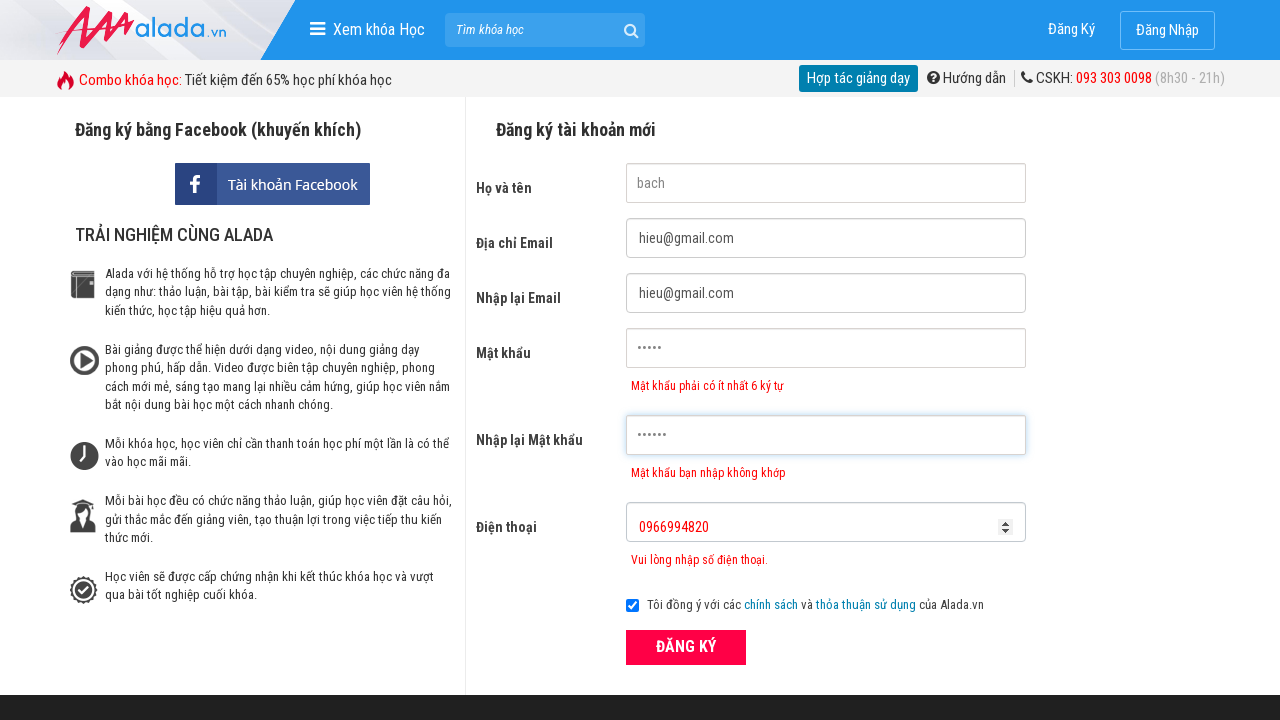

Password error message appeared for invalid password length
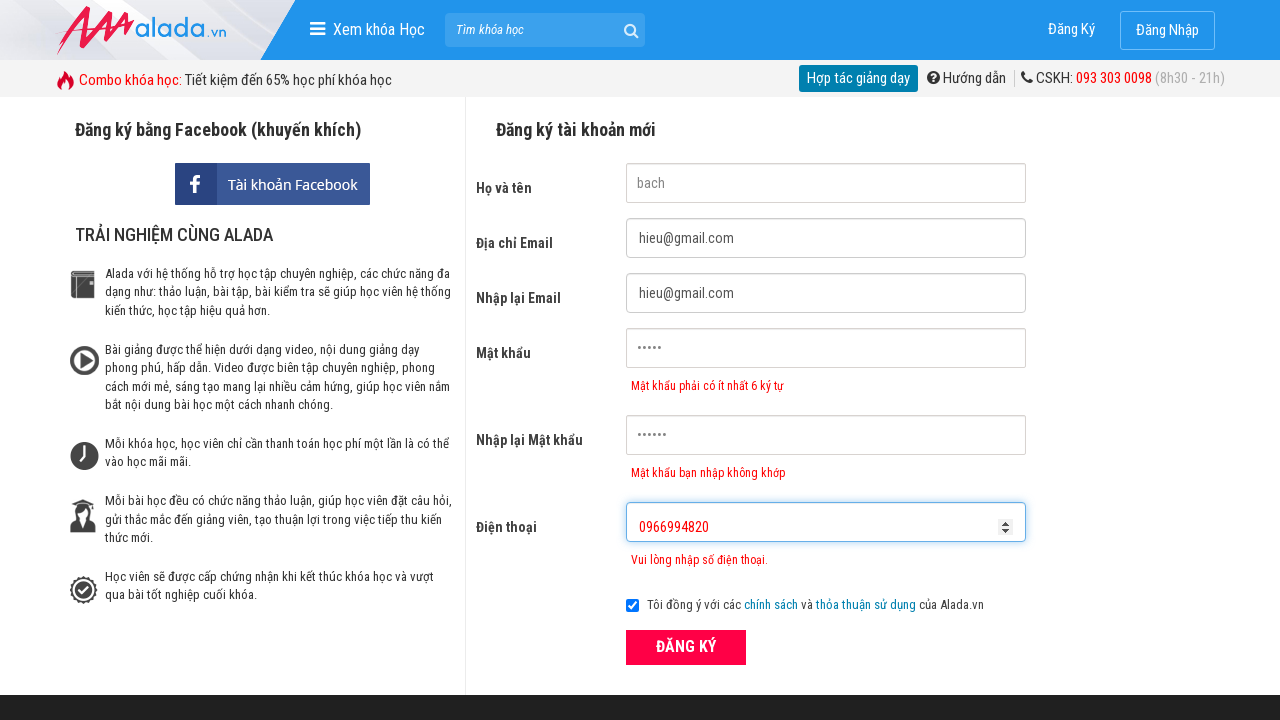

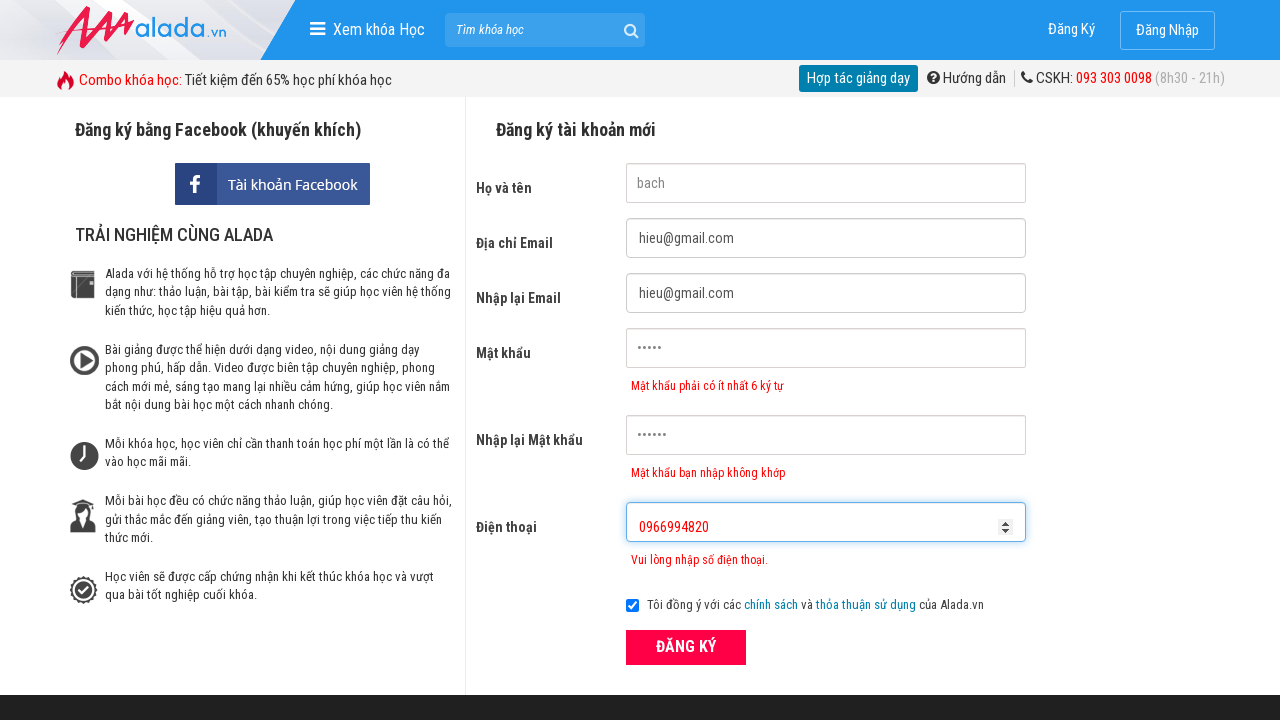